Tests a basic calculator web application by selecting a build version, entering two numbers, selecting the subtract operation, and verifying the calculation result.

Starting URL: https://testsheepnz.github.io/BasicCalculator.html

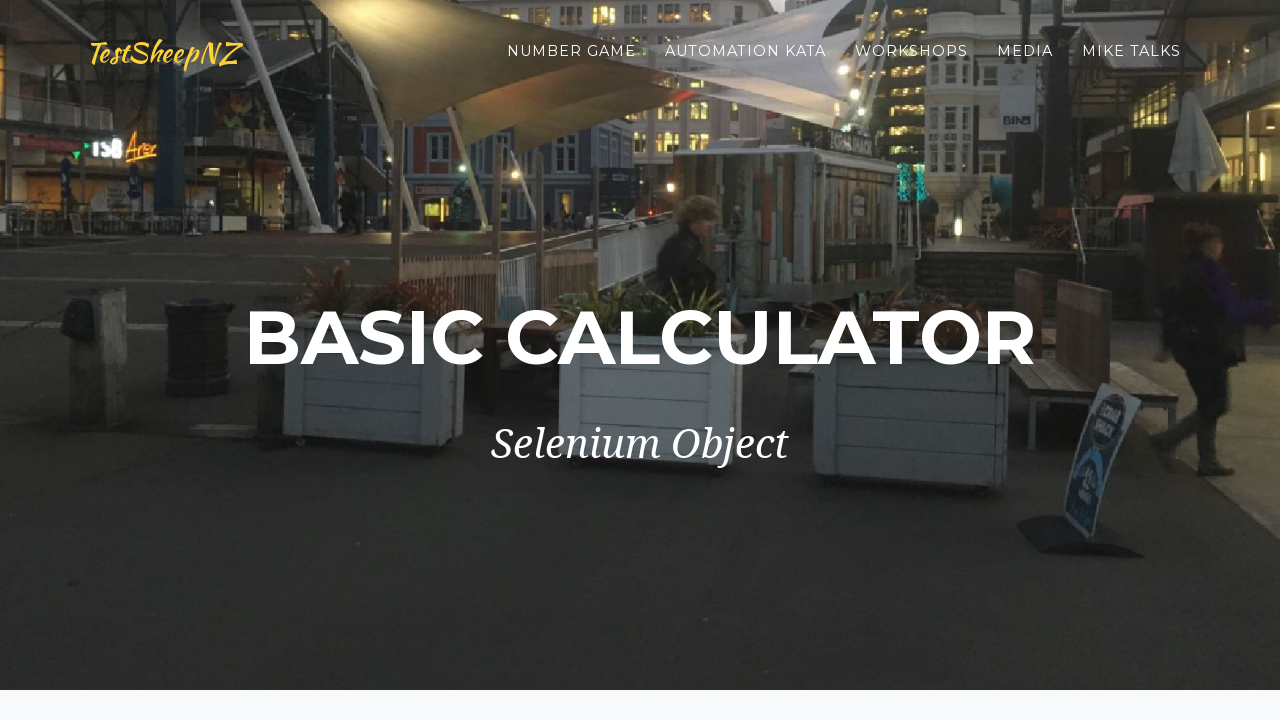

Selected 'Prototype' build from dropdown on #selectBuild
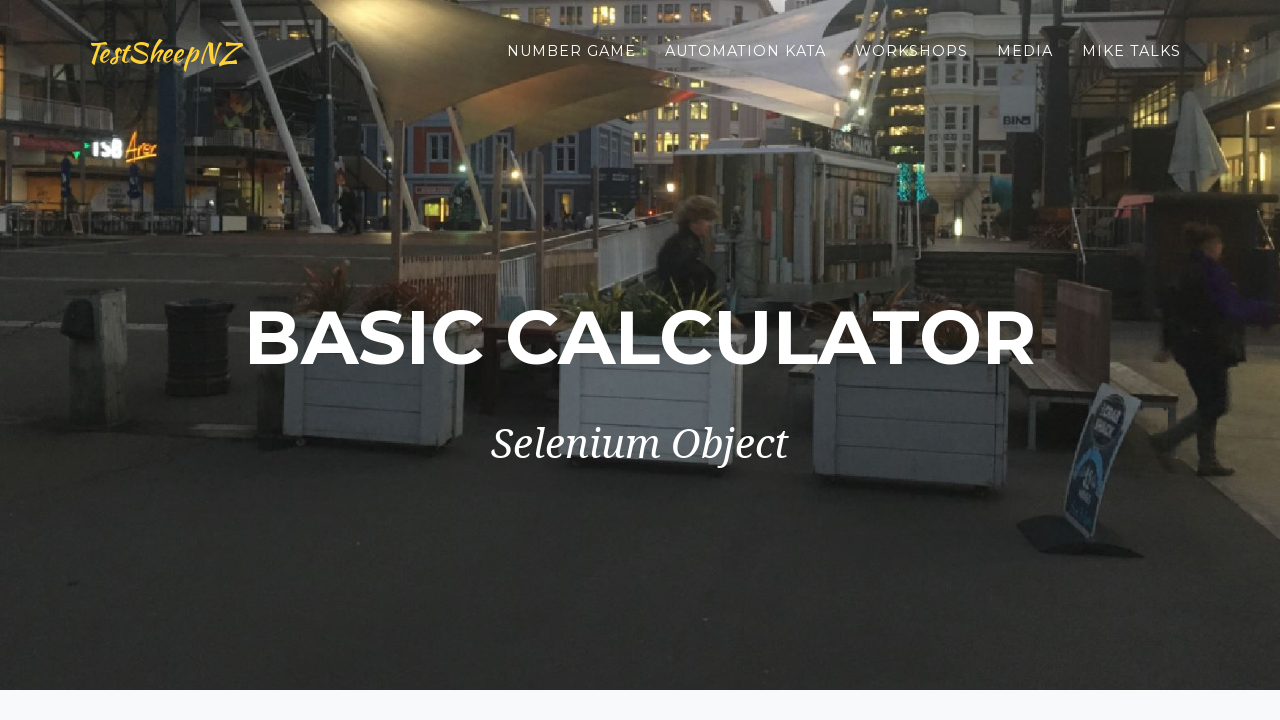

Entered first number: 2 on #number1Field
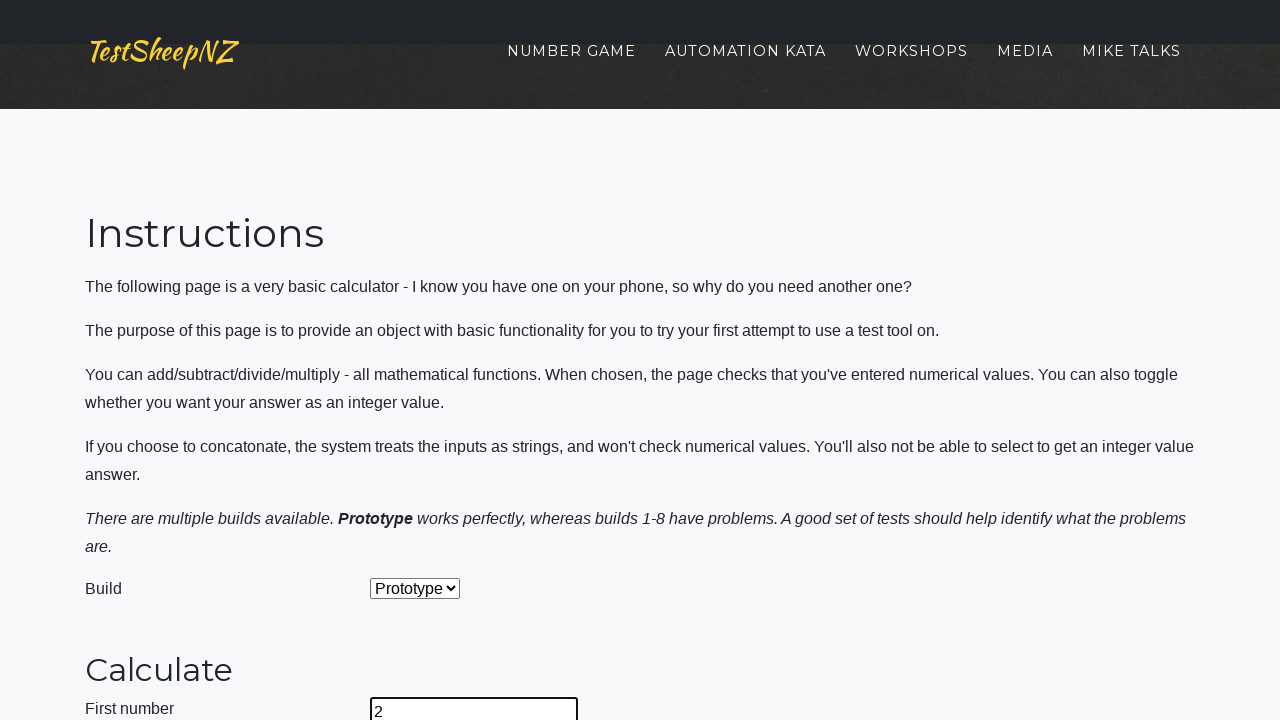

Pressed Enter to confirm first number on #number1Field
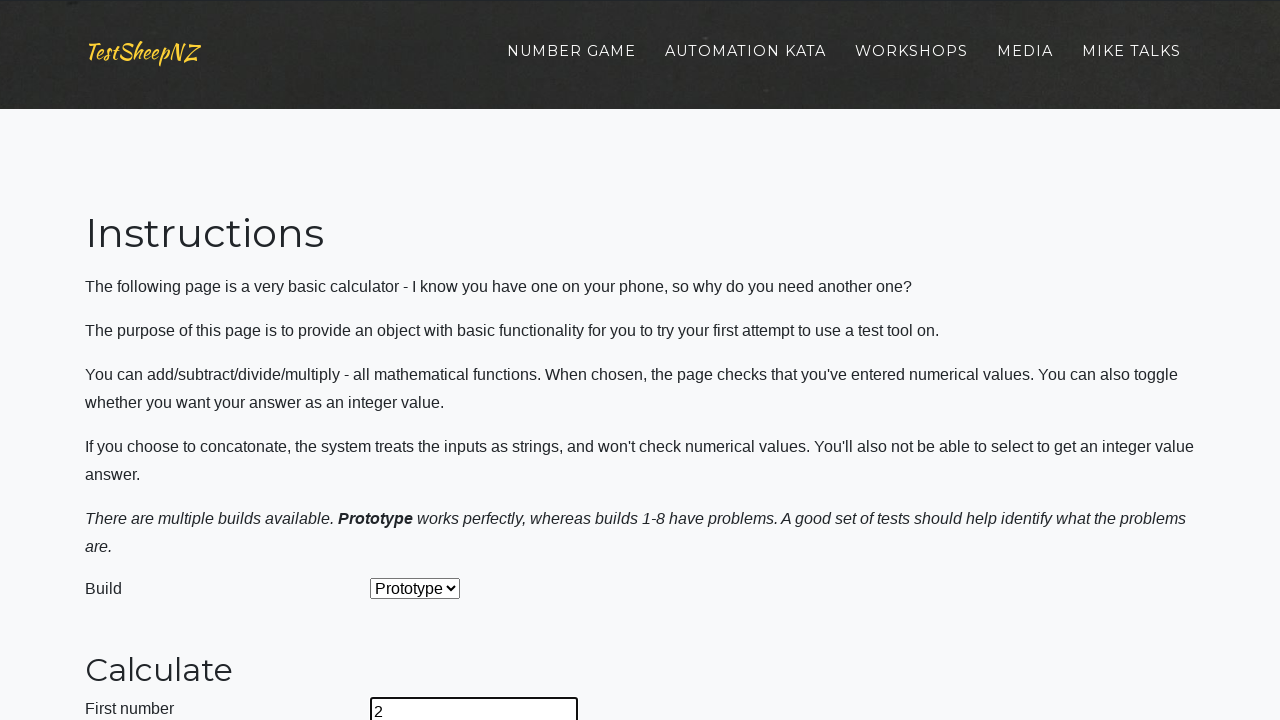

Entered second number: 3 on #number2Field
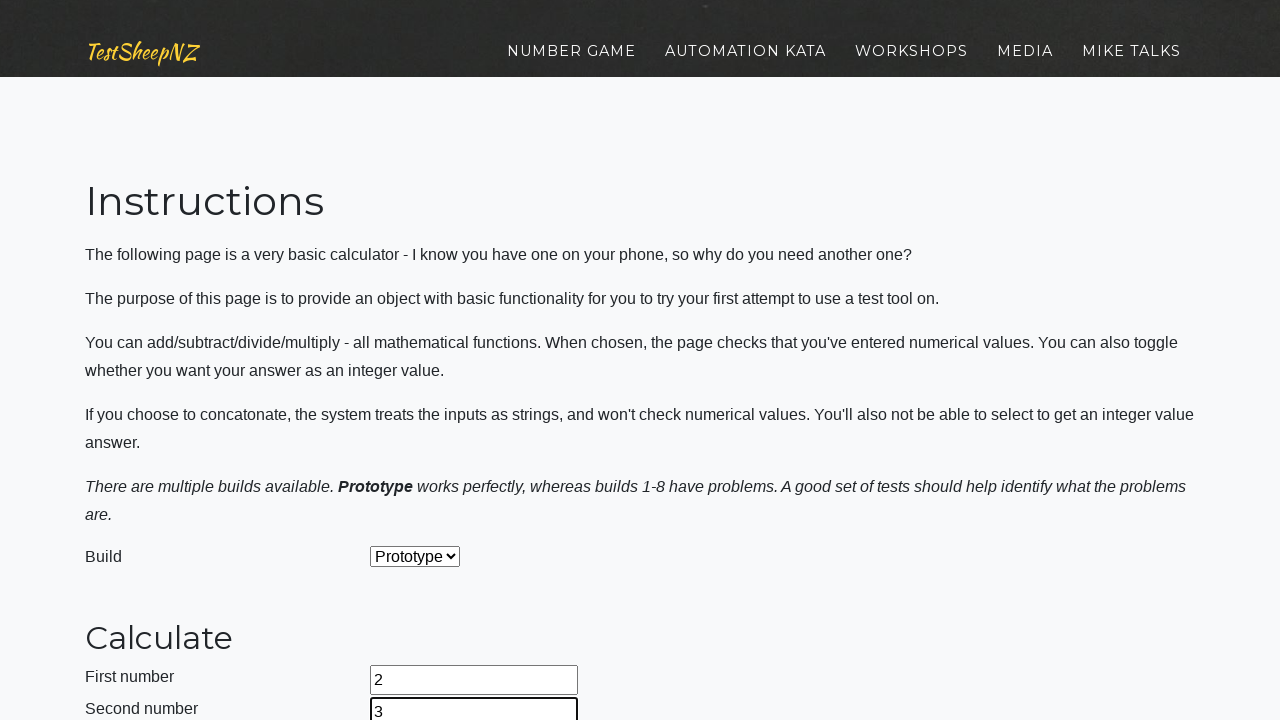

Pressed Enter to confirm second number on #number2Field
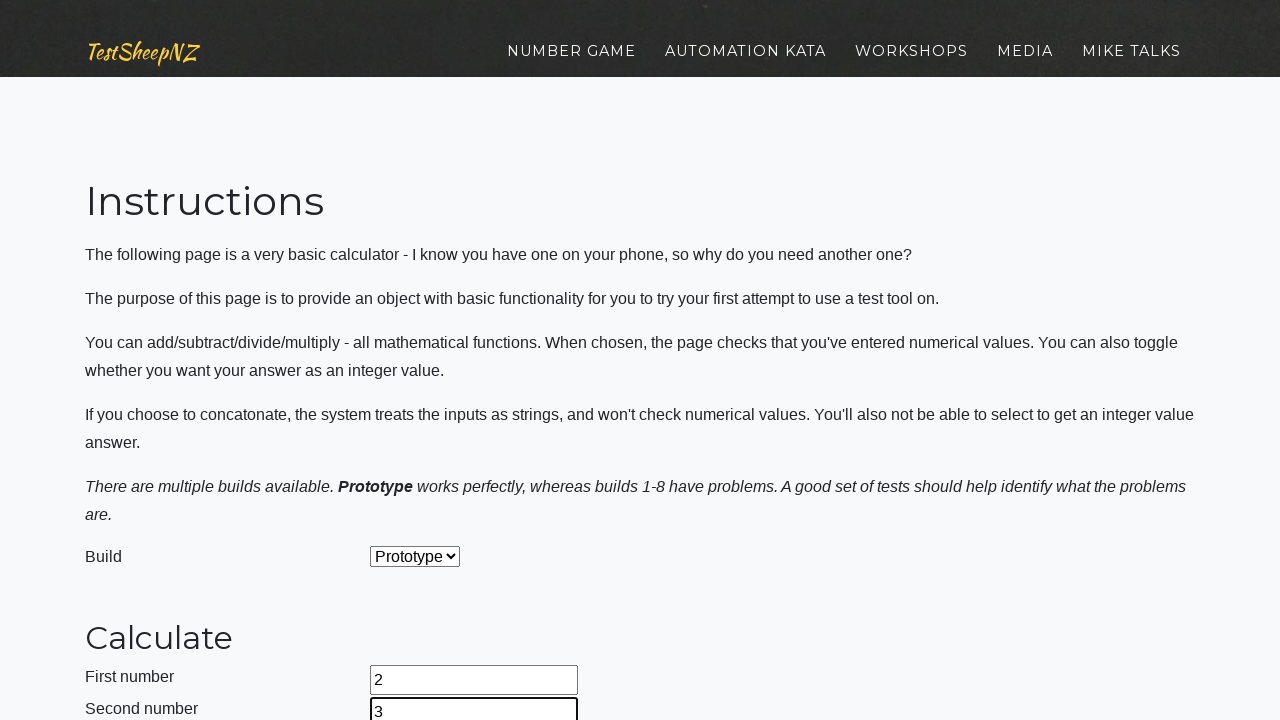

Selected 'Subtract' operation from dropdown on #selectOperationDropdown
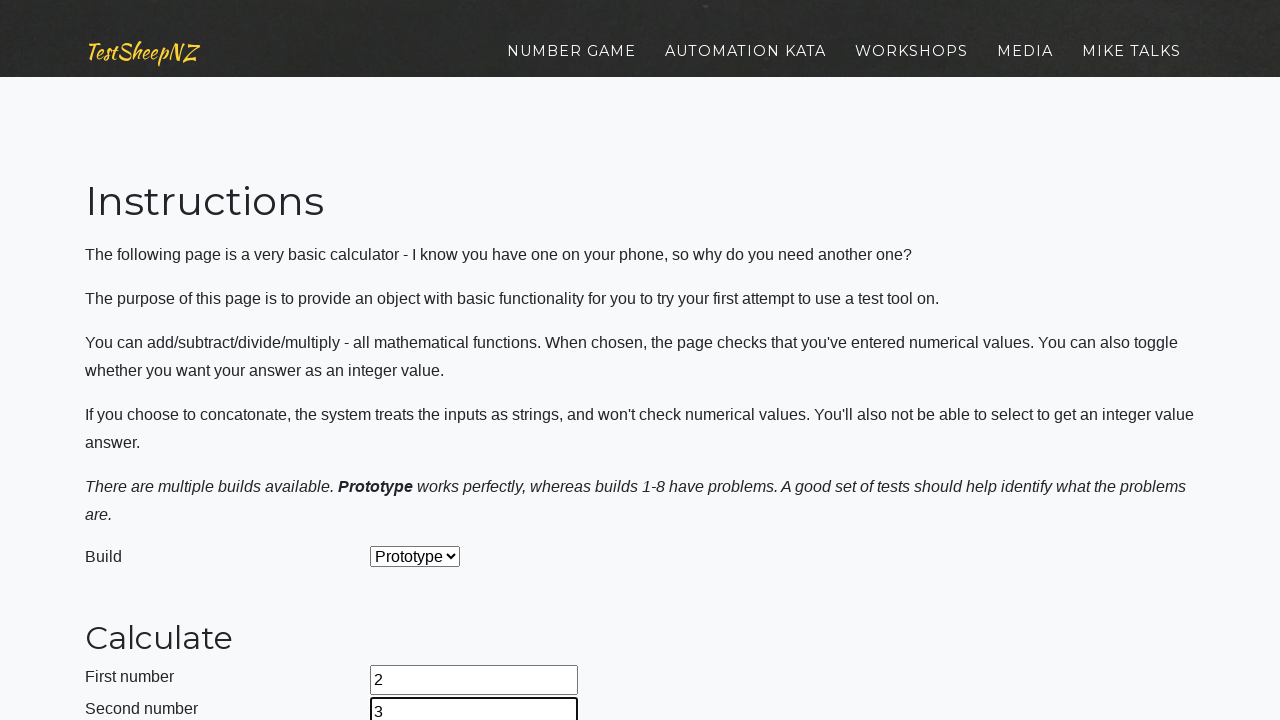

Clicked calculate button at (422, 361) on #calculateButton
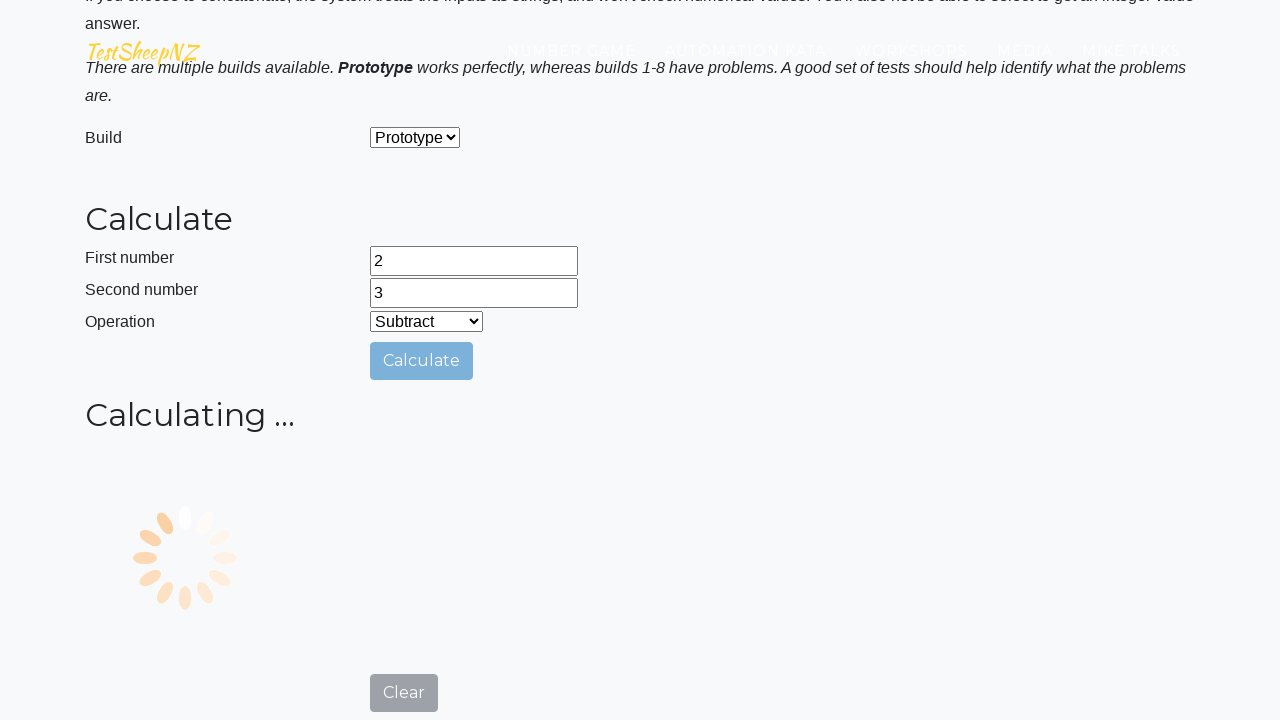

Verified calculation result is -1 in answer field
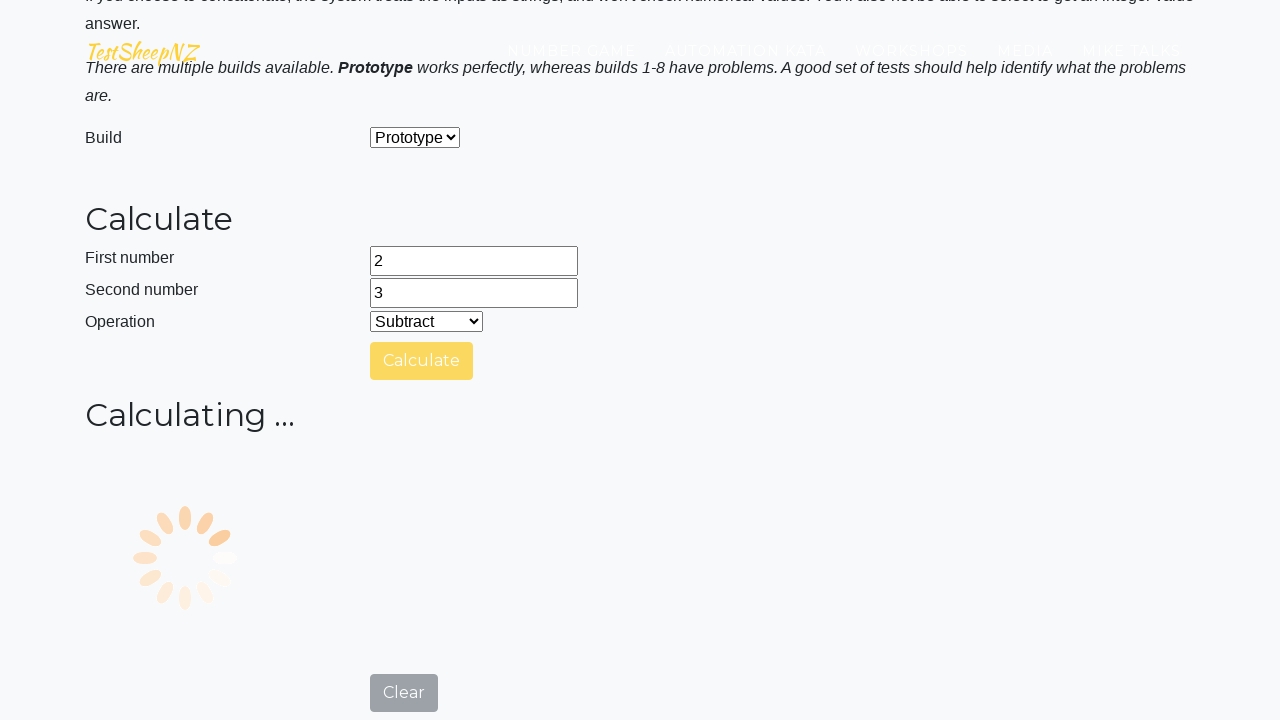

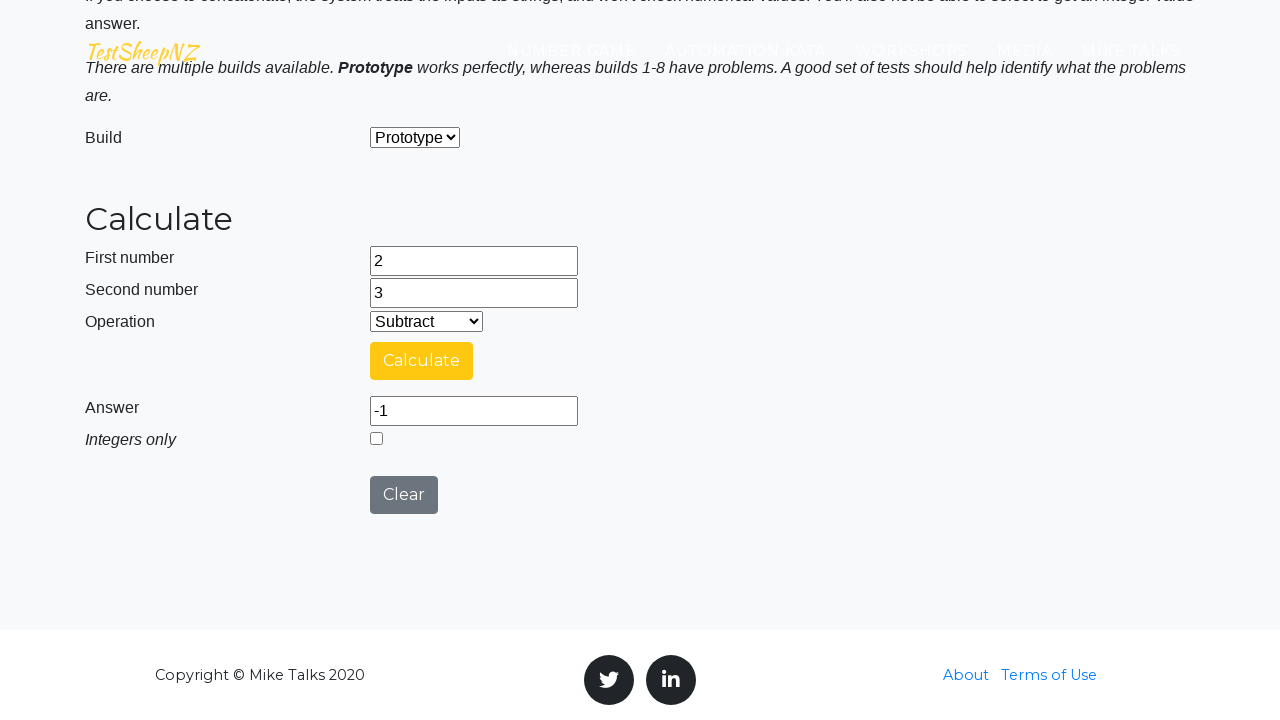